Tests adding todo items by creating two todos and verifying they appear in the list

Starting URL: https://demo.playwright.dev/todomvc

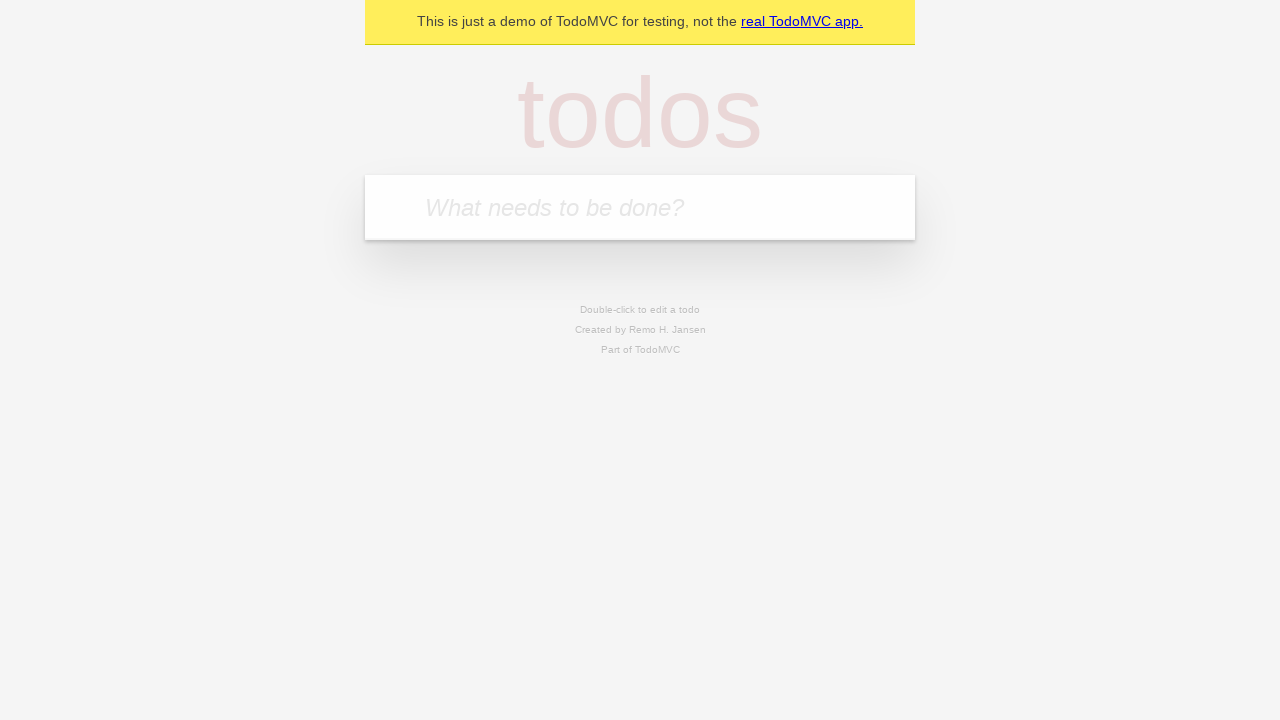

Filled todo input with 'buy some cheese' on internal:attr=[placeholder="What needs to be done?"i]
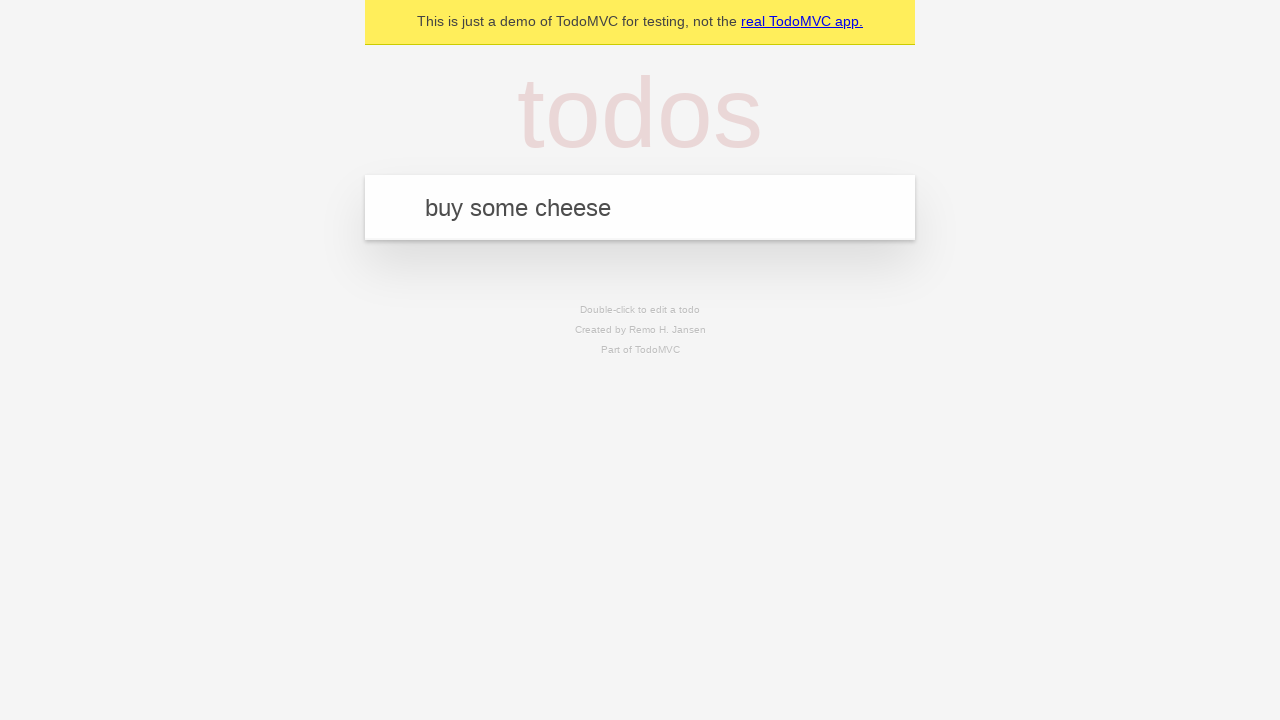

Pressed Enter to create first todo on internal:attr=[placeholder="What needs to be done?"i]
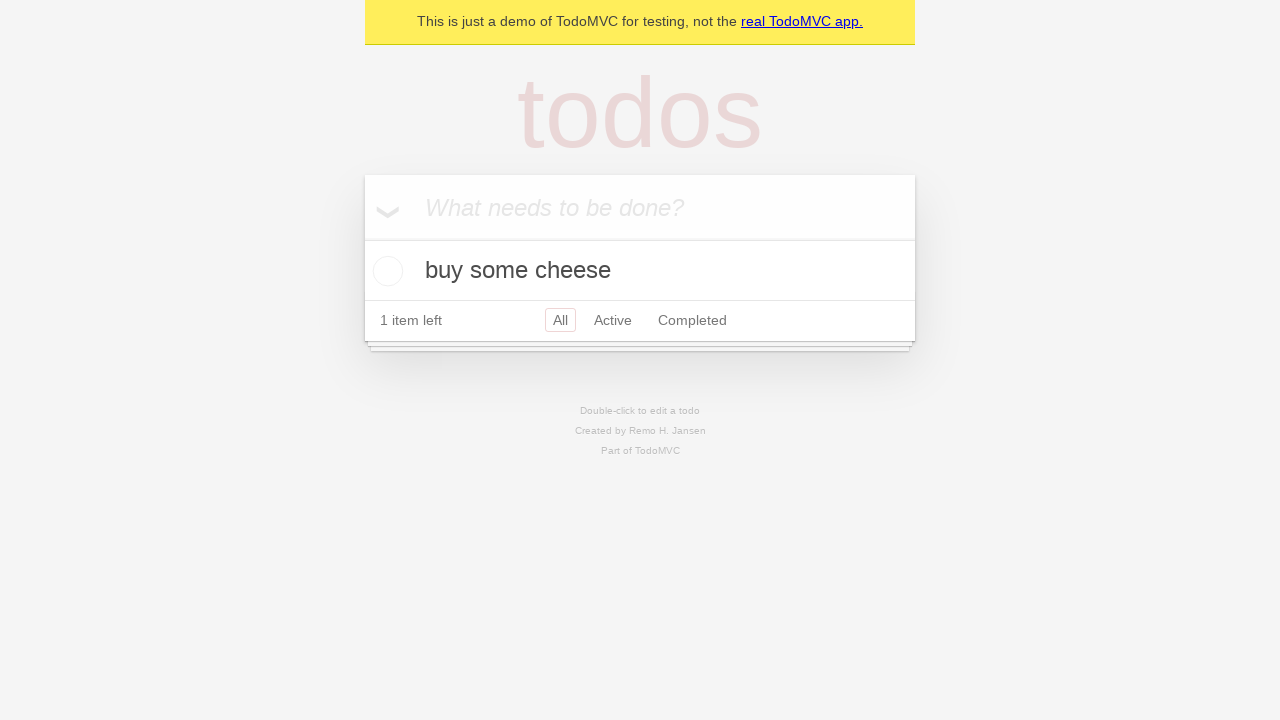

First todo item appeared in list
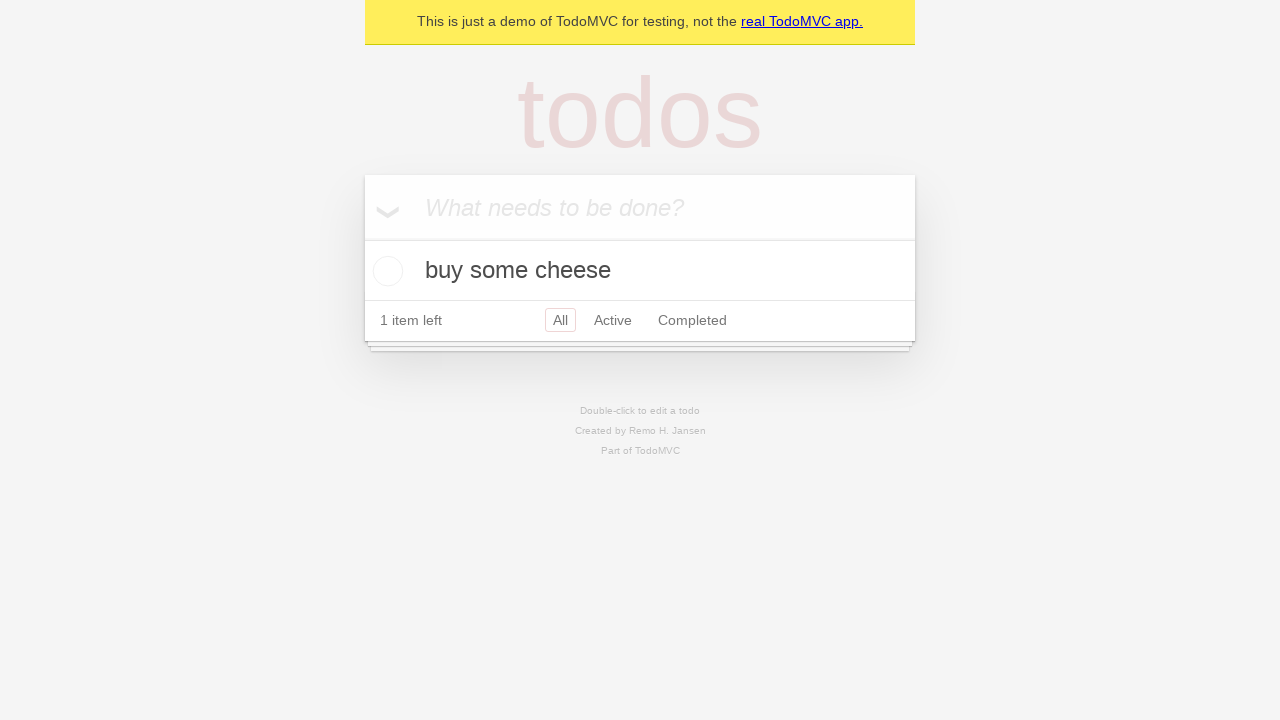

Filled todo input with 'feed the cat' on internal:attr=[placeholder="What needs to be done?"i]
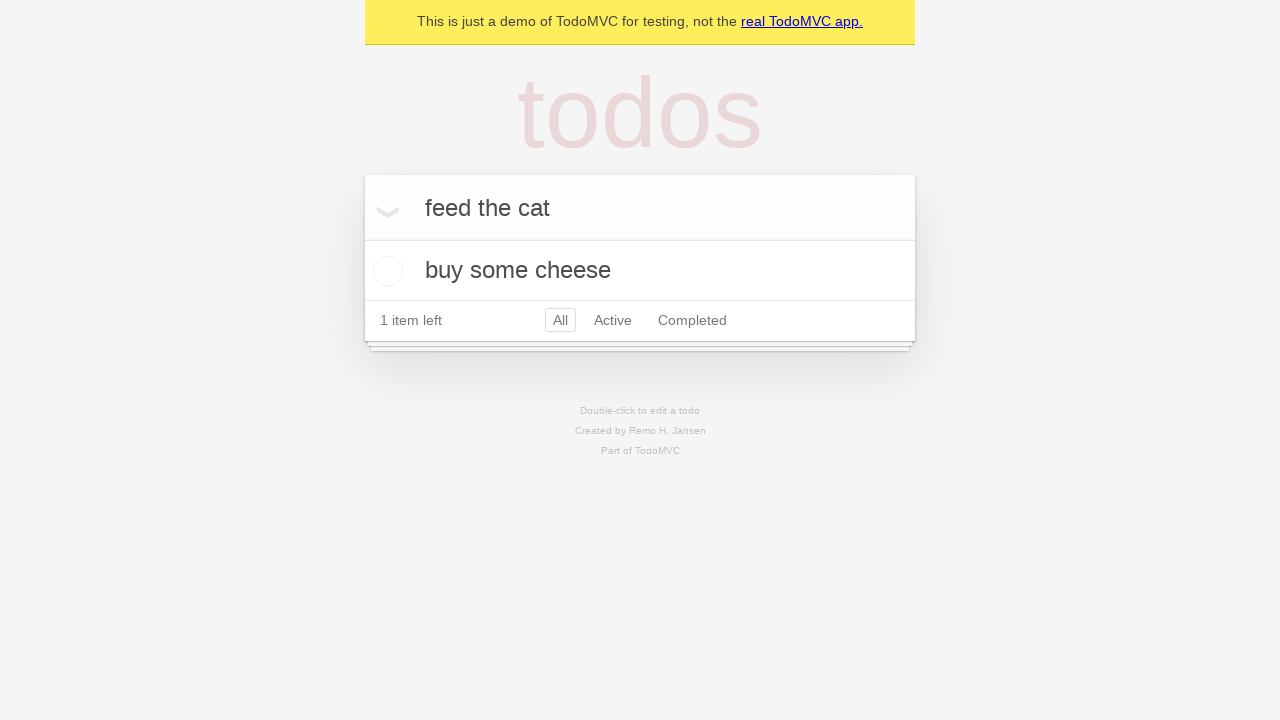

Pressed Enter to create second todo on internal:attr=[placeholder="What needs to be done?"i]
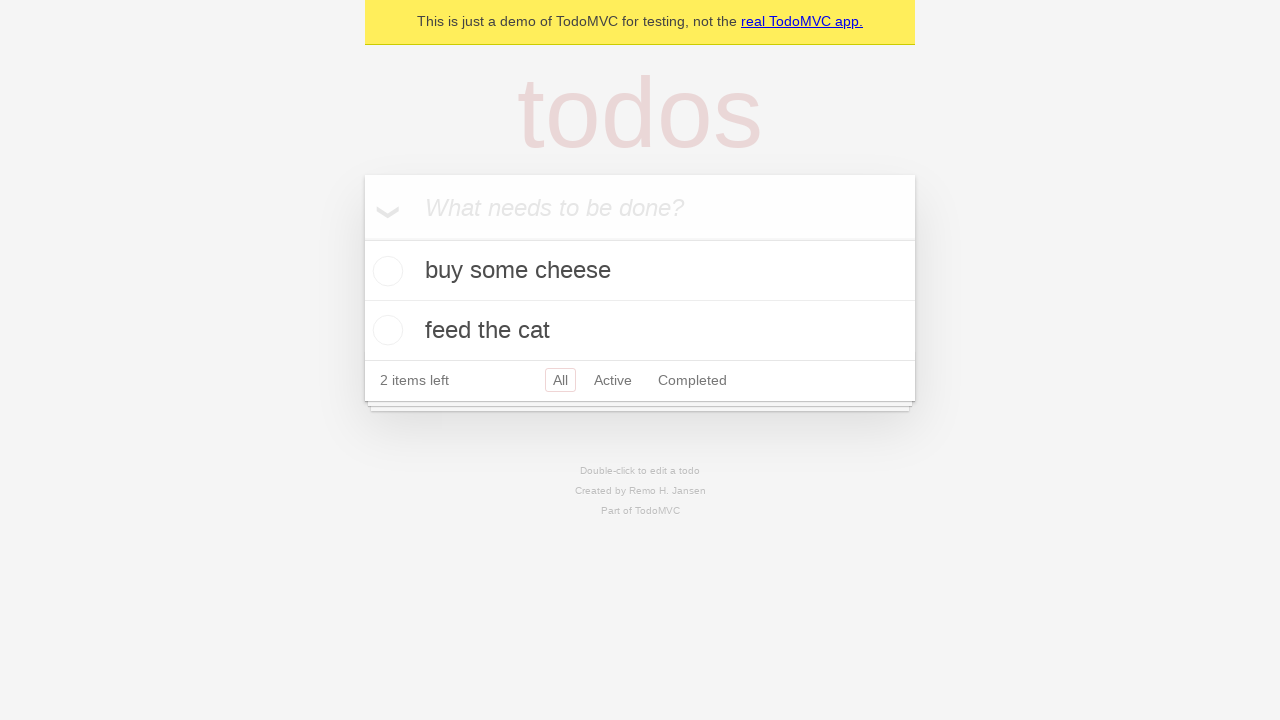

Both todo items verified in list
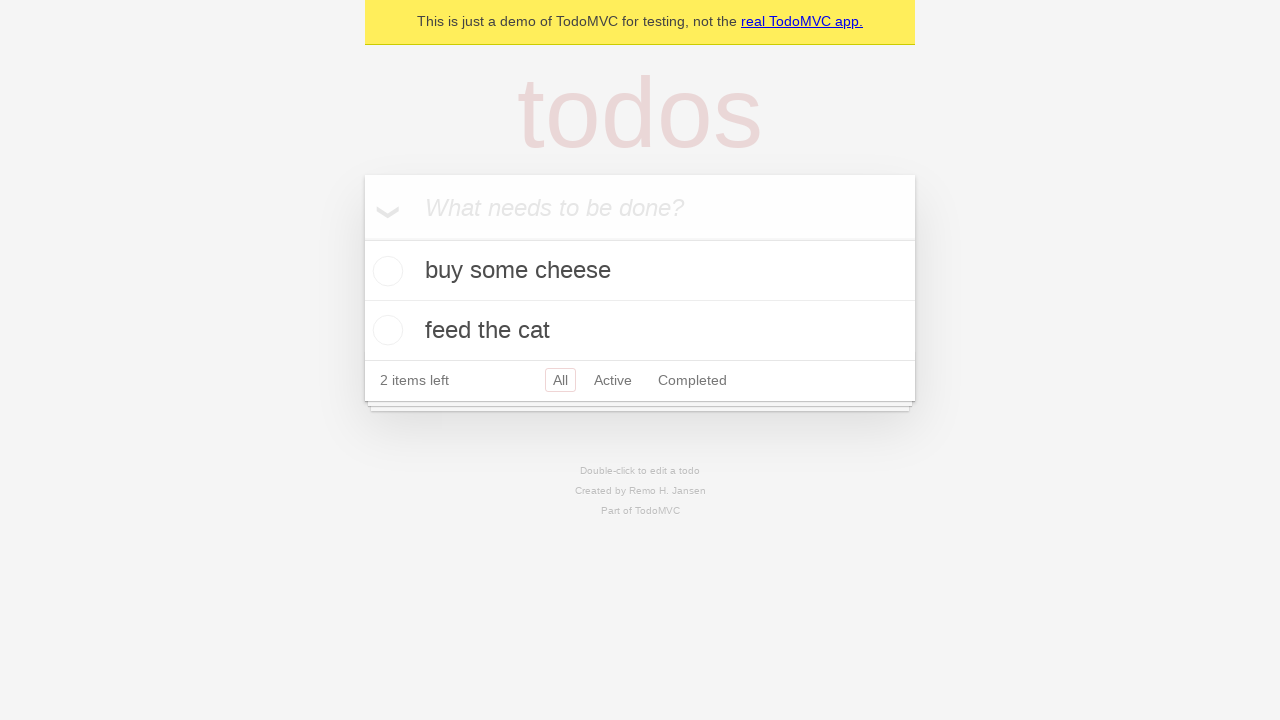

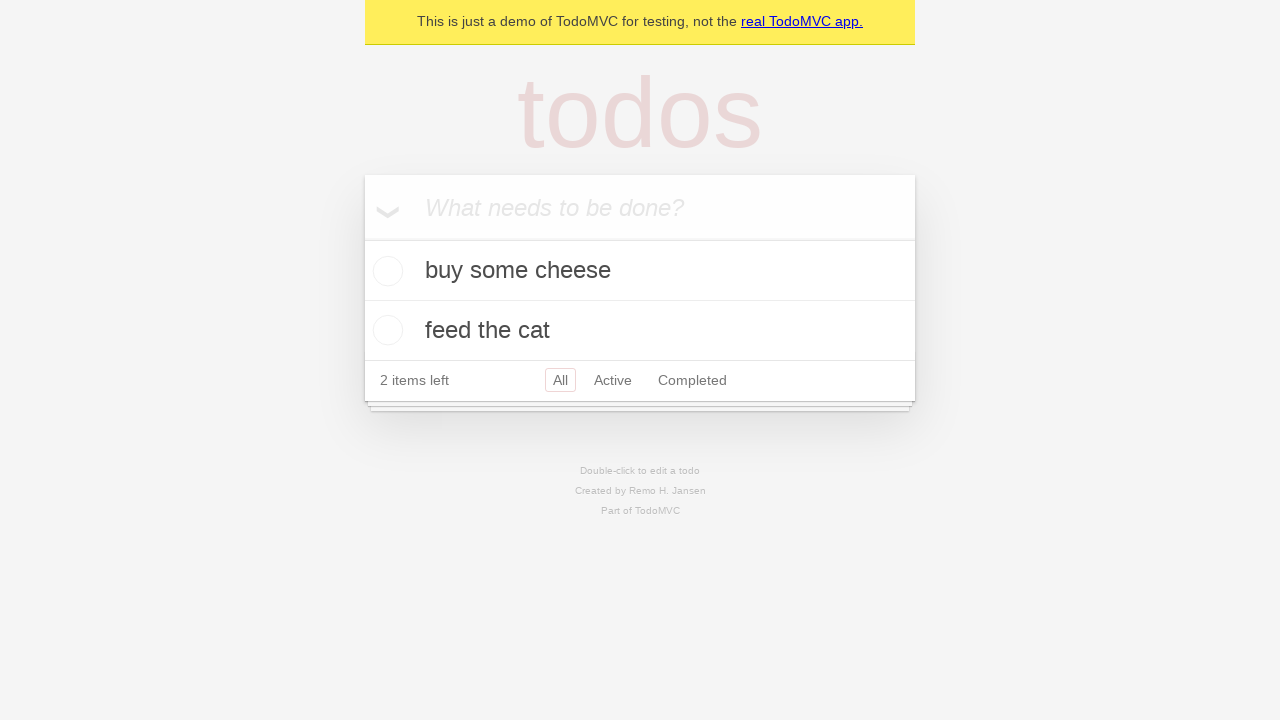